Tests that new todo items are appended to the bottom of the list by creating 3 items and verifying they appear in order

Starting URL: https://demo.playwright.dev/todomvc

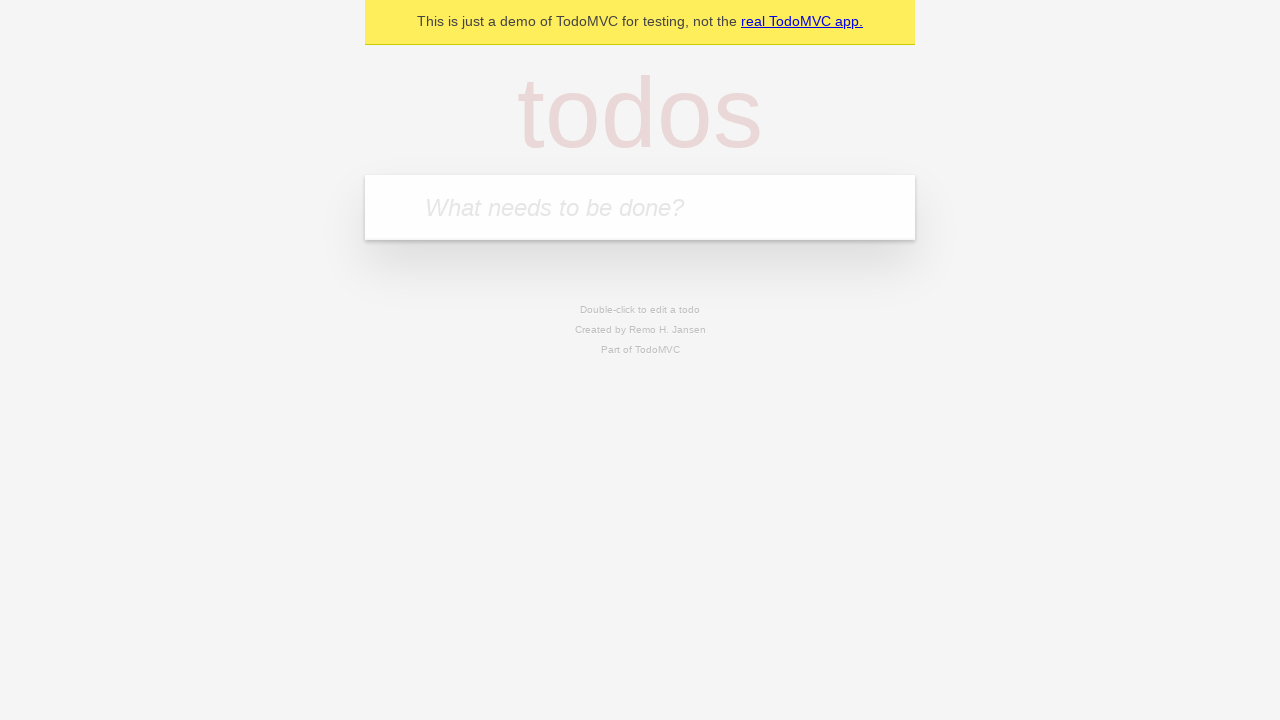

Located the todo input field
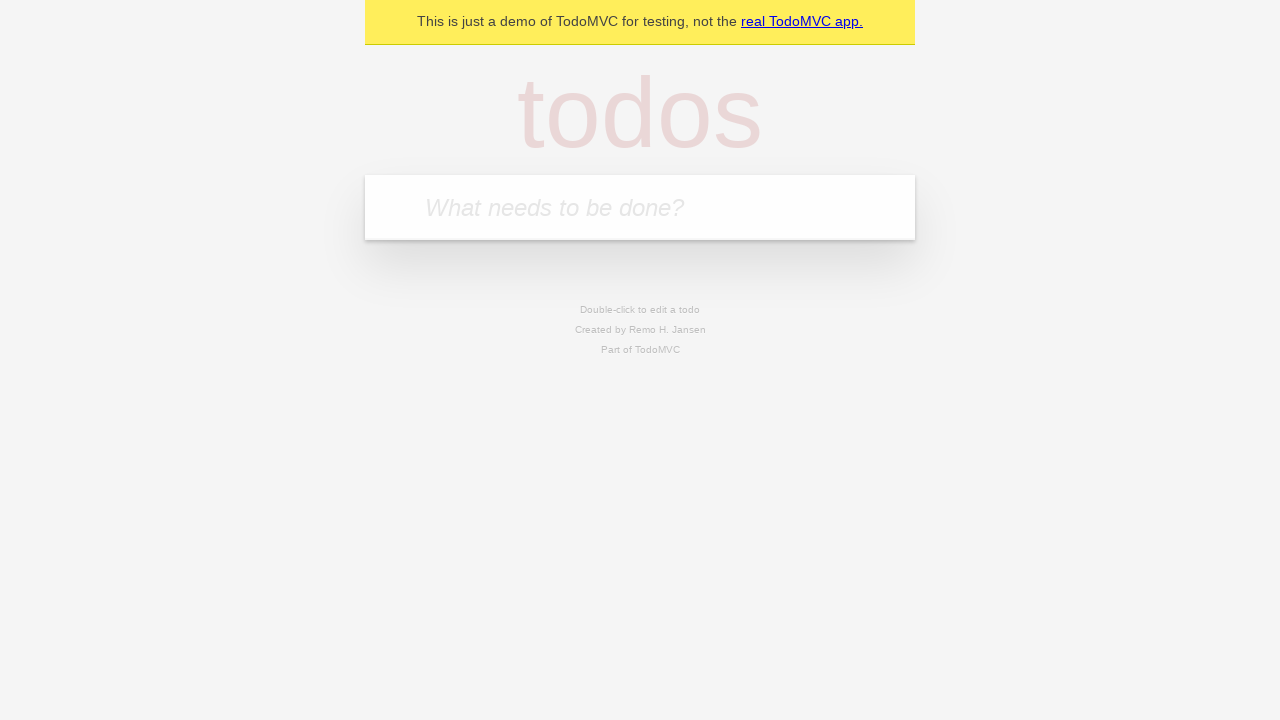

Filled first todo item: 'buy some cheese' on internal:attr=[placeholder="What needs to be done?"i]
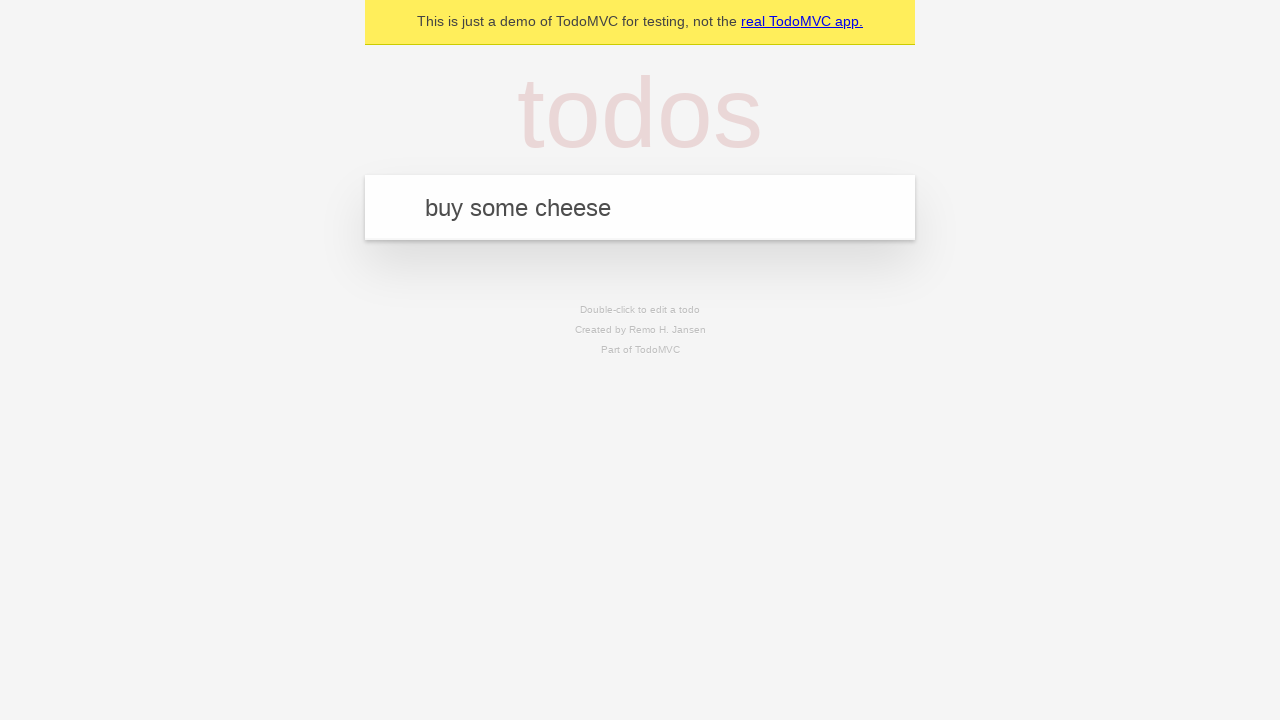

Pressed Enter to add first todo item on internal:attr=[placeholder="What needs to be done?"i]
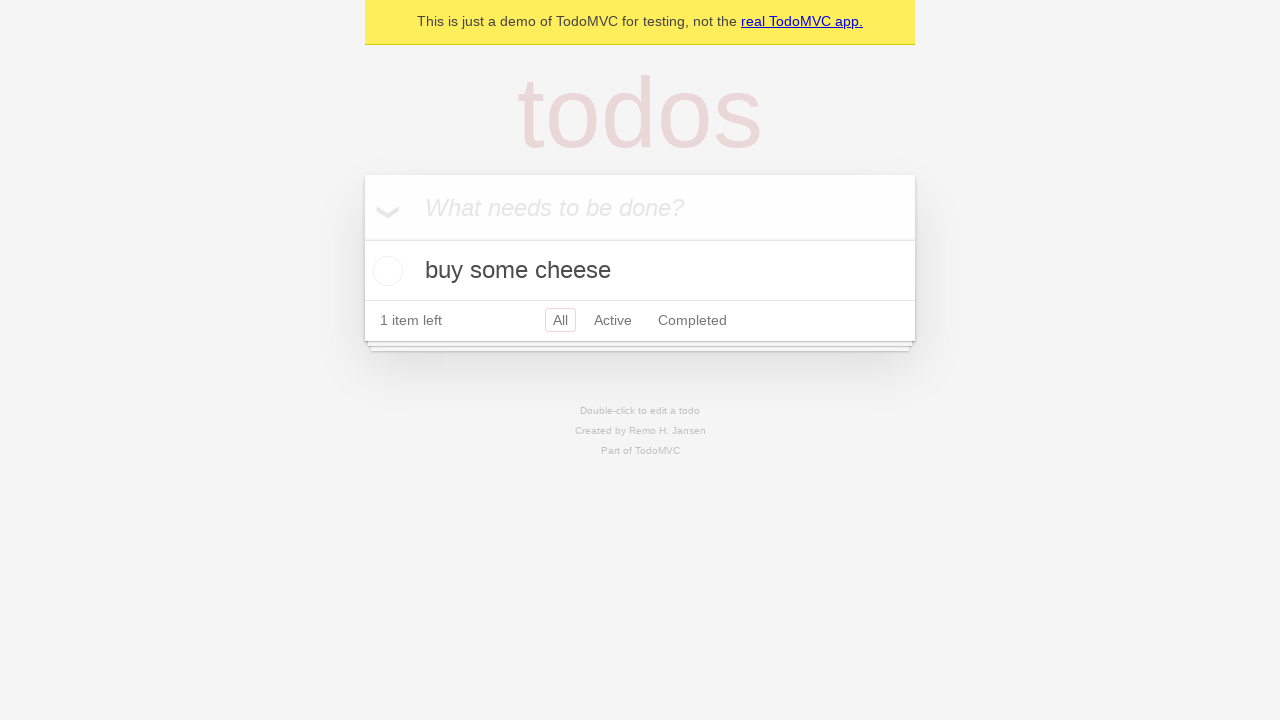

Filled second todo item: 'feed the cat' on internal:attr=[placeholder="What needs to be done?"i]
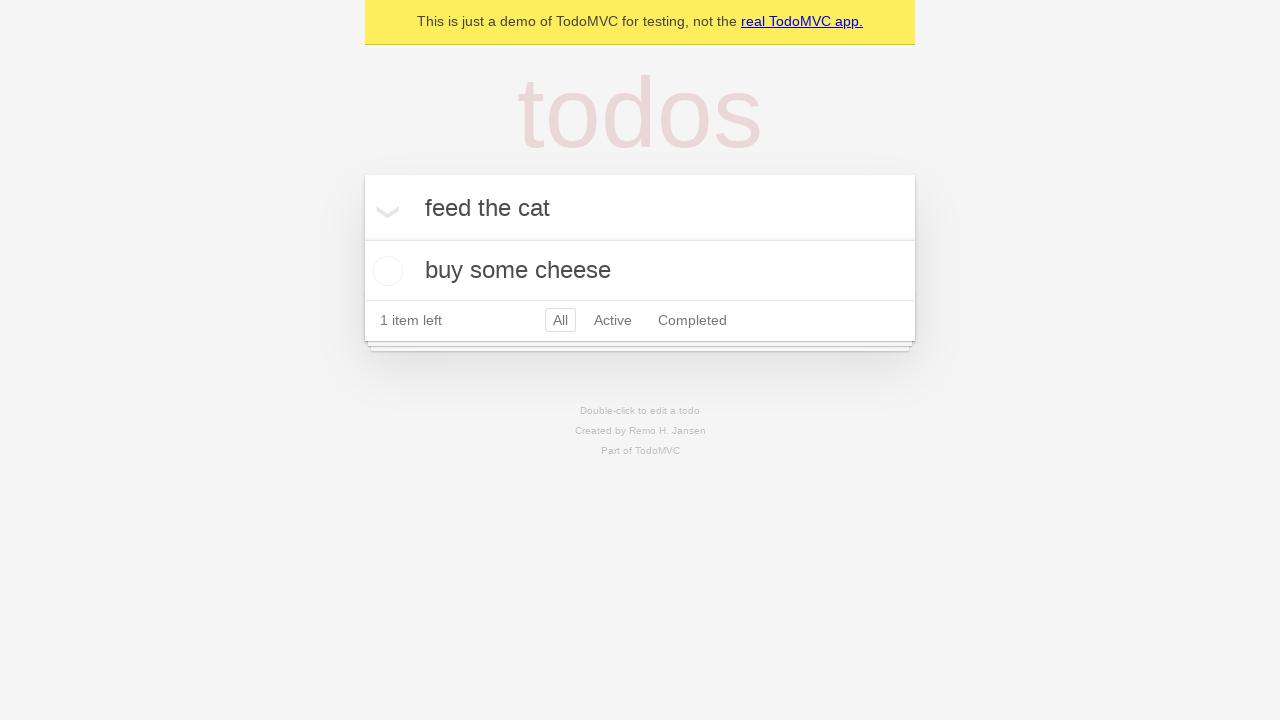

Pressed Enter to add second todo item on internal:attr=[placeholder="What needs to be done?"i]
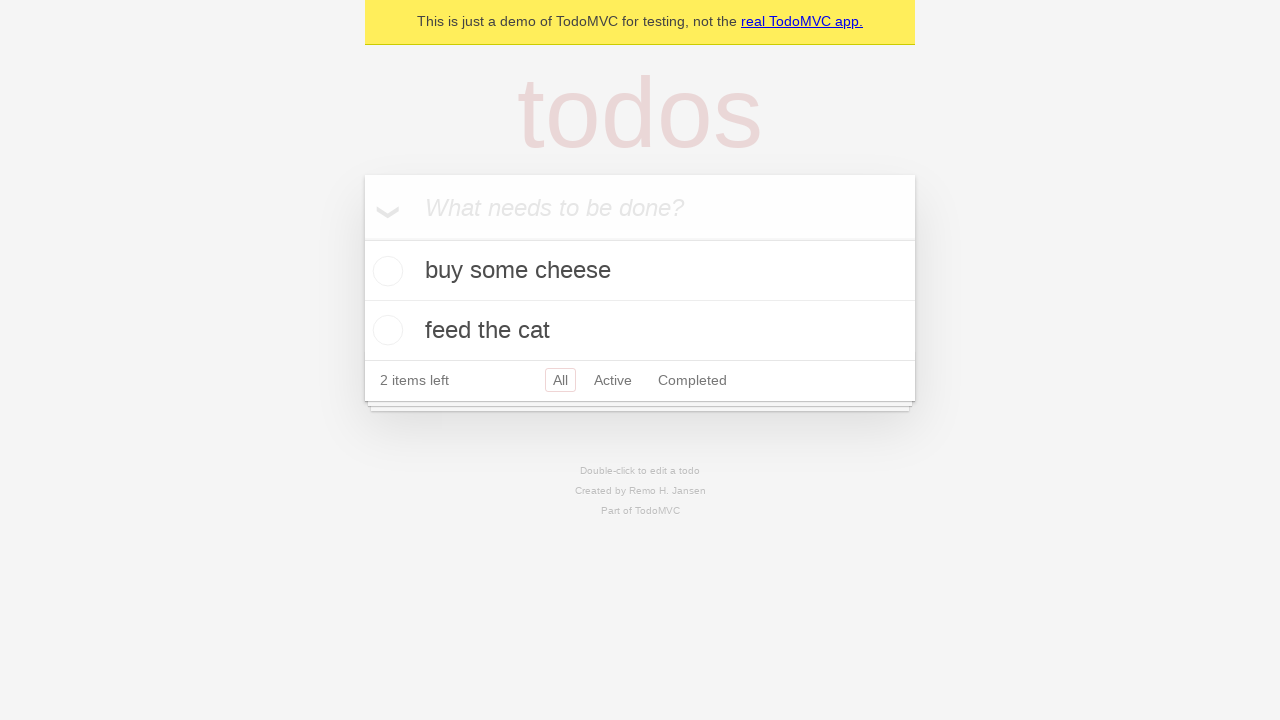

Filled third todo item: 'book a doctors appointment' on internal:attr=[placeholder="What needs to be done?"i]
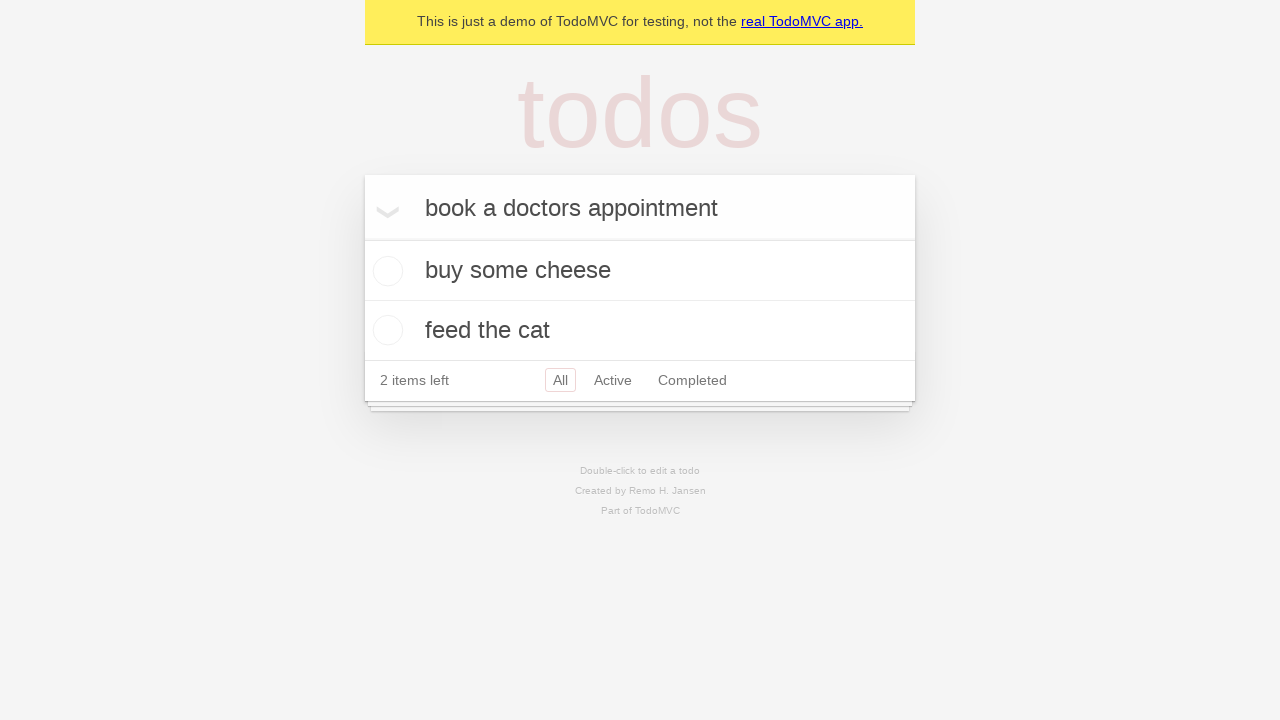

Pressed Enter to add third todo item on internal:attr=[placeholder="What needs to be done?"i]
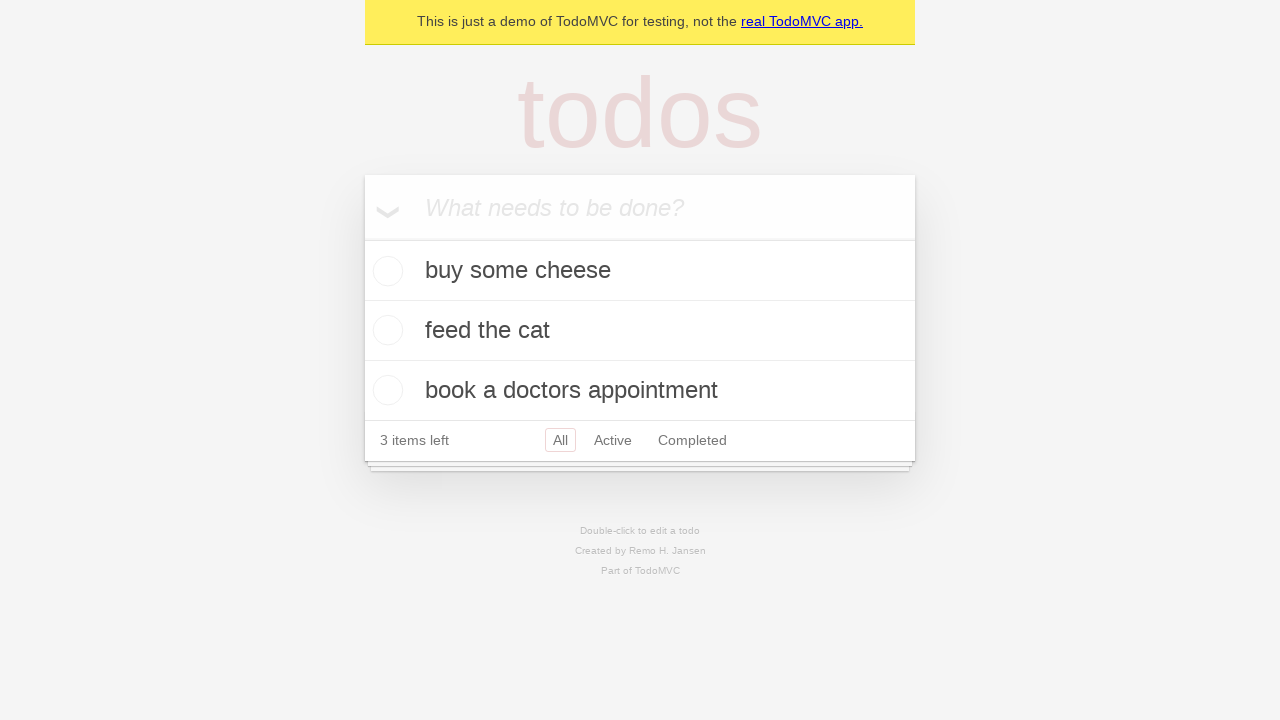

Verified all 3 todo items have been added to the list
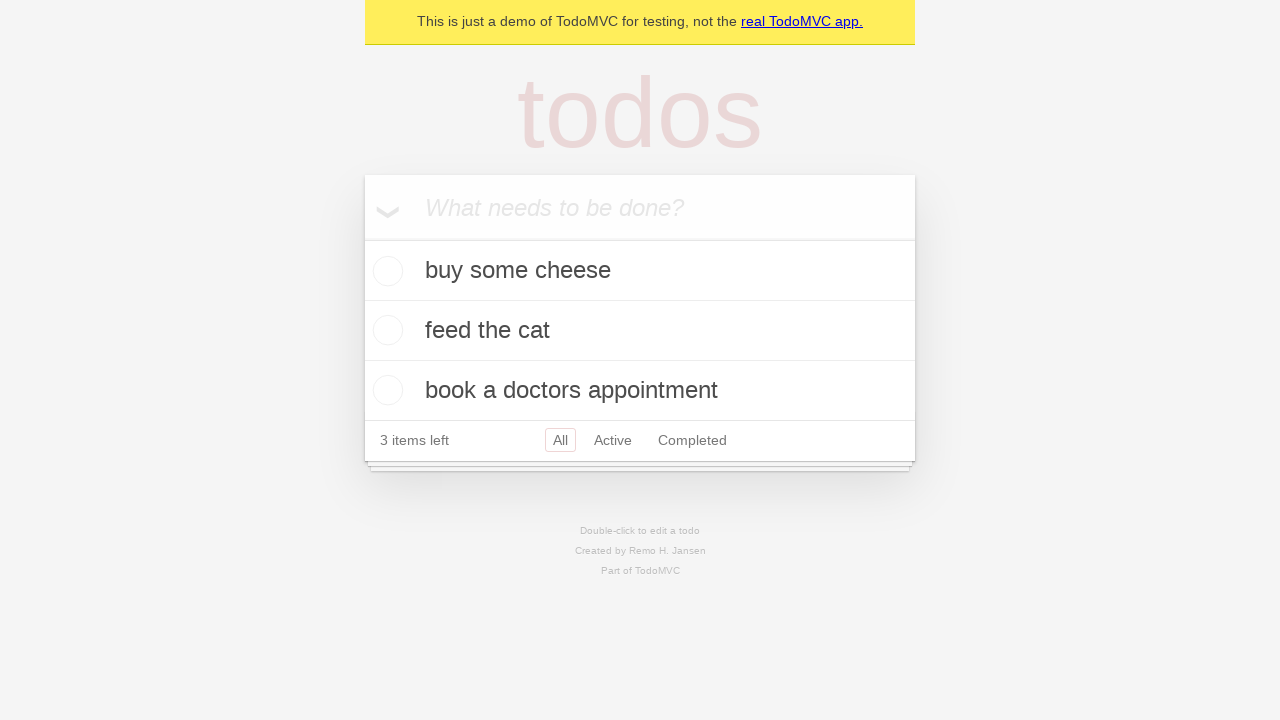

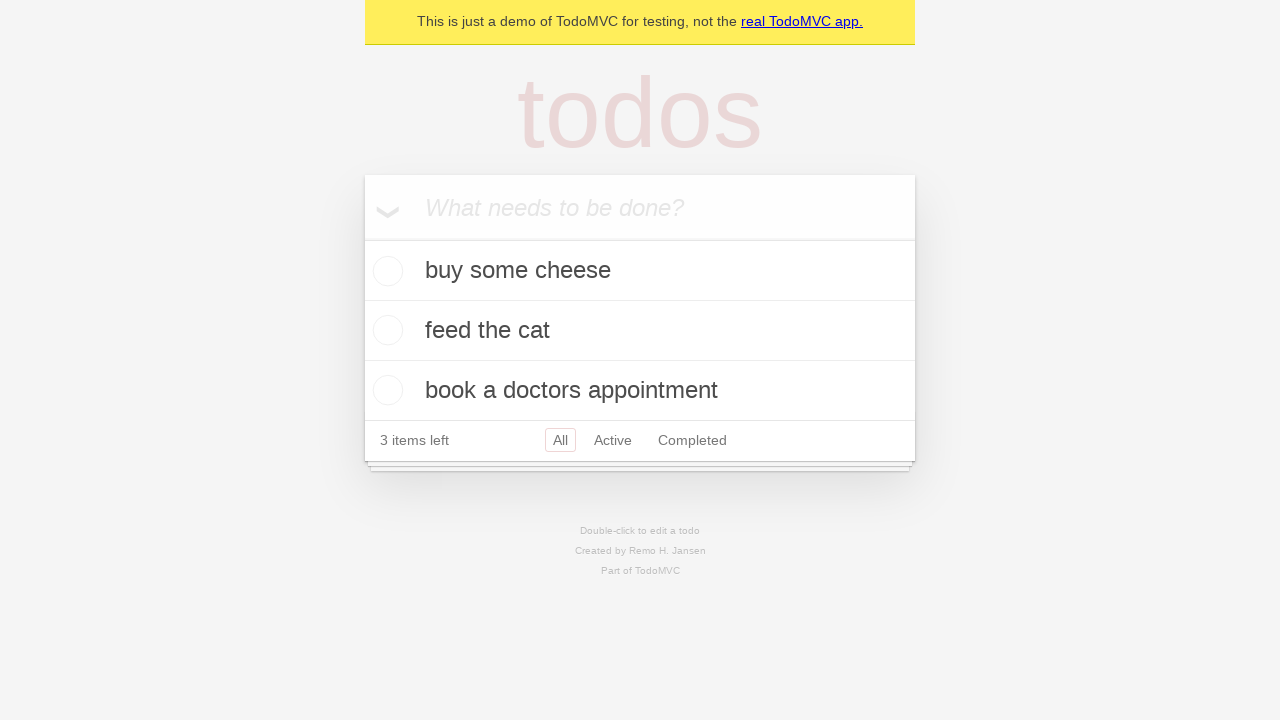